Tests Python.org search functionality by searching for "getting started with python" and verifying results are returned

Starting URL: http://www.python.org

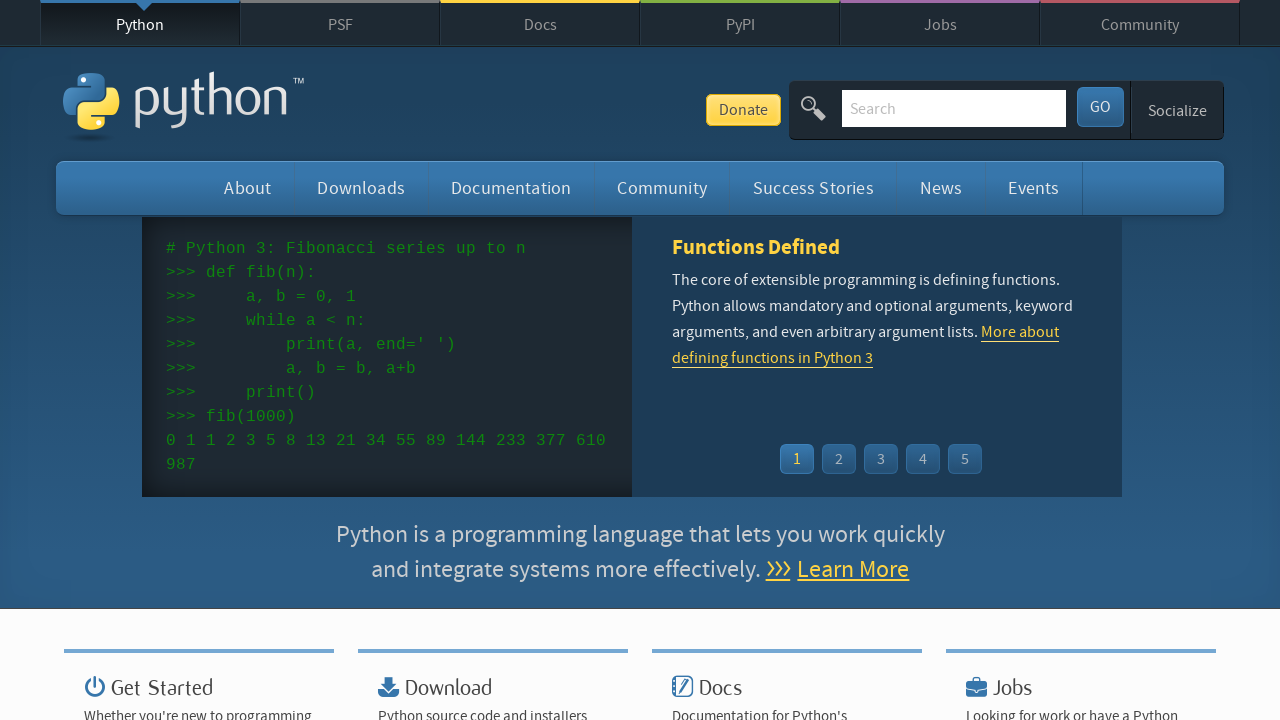

Located search input field
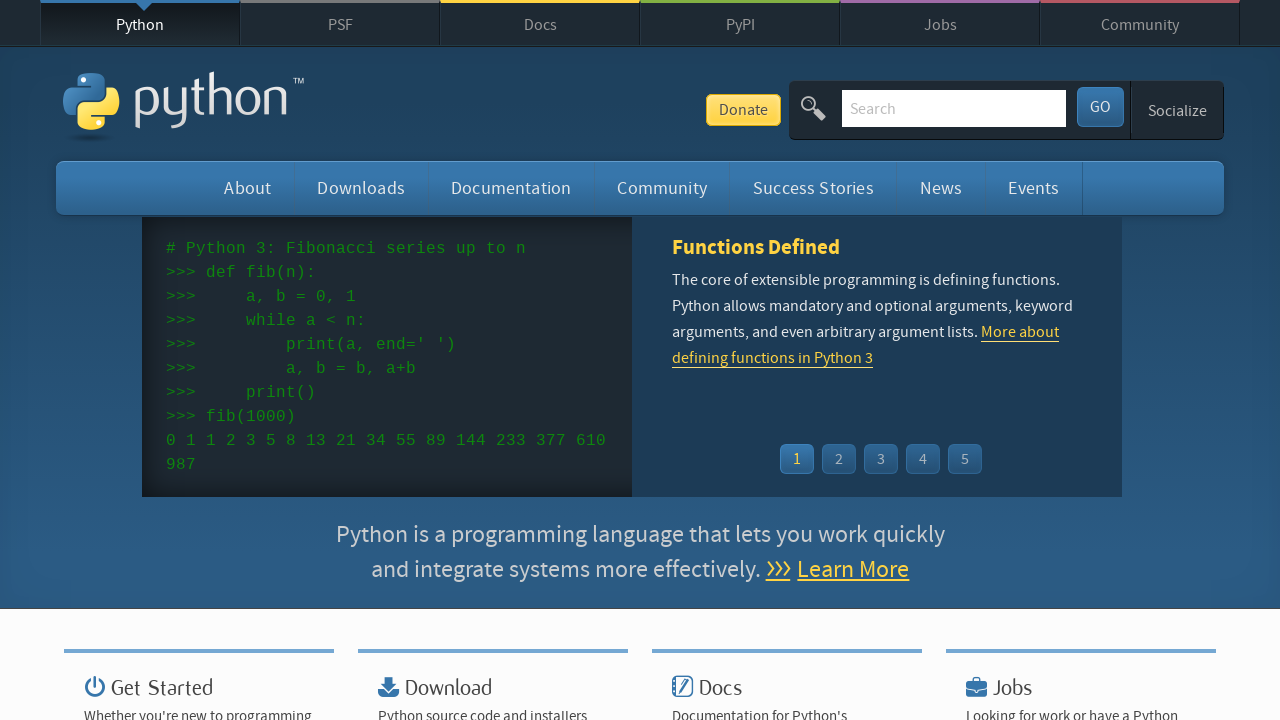

Cleared search input field on input[name='q']
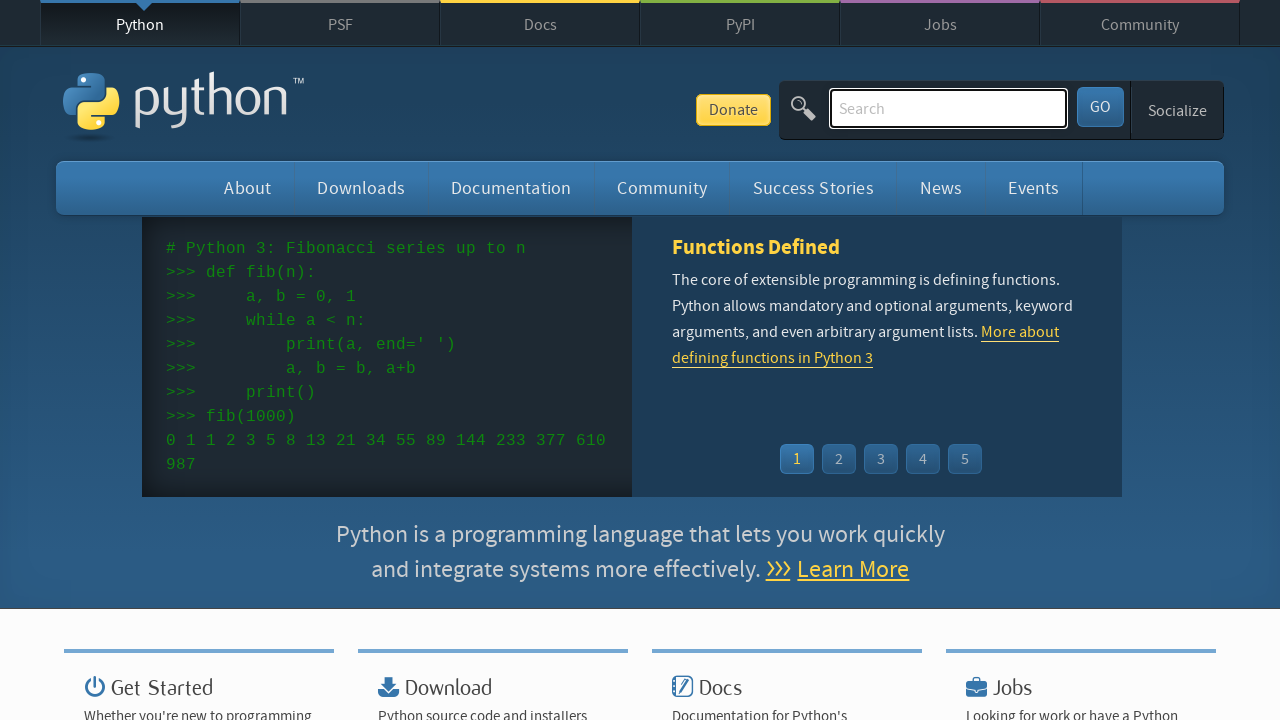

Filled search field with 'getting started with python' on input[name='q']
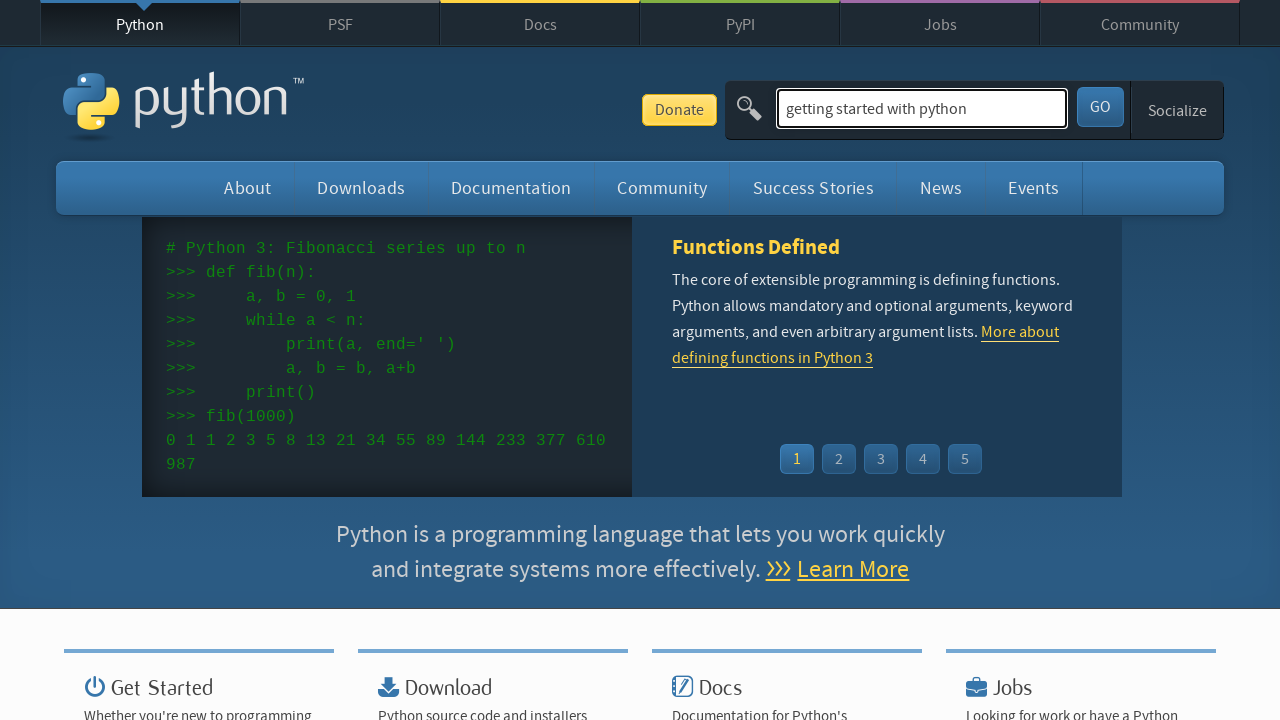

Pressed Enter to submit search on input[name='q']
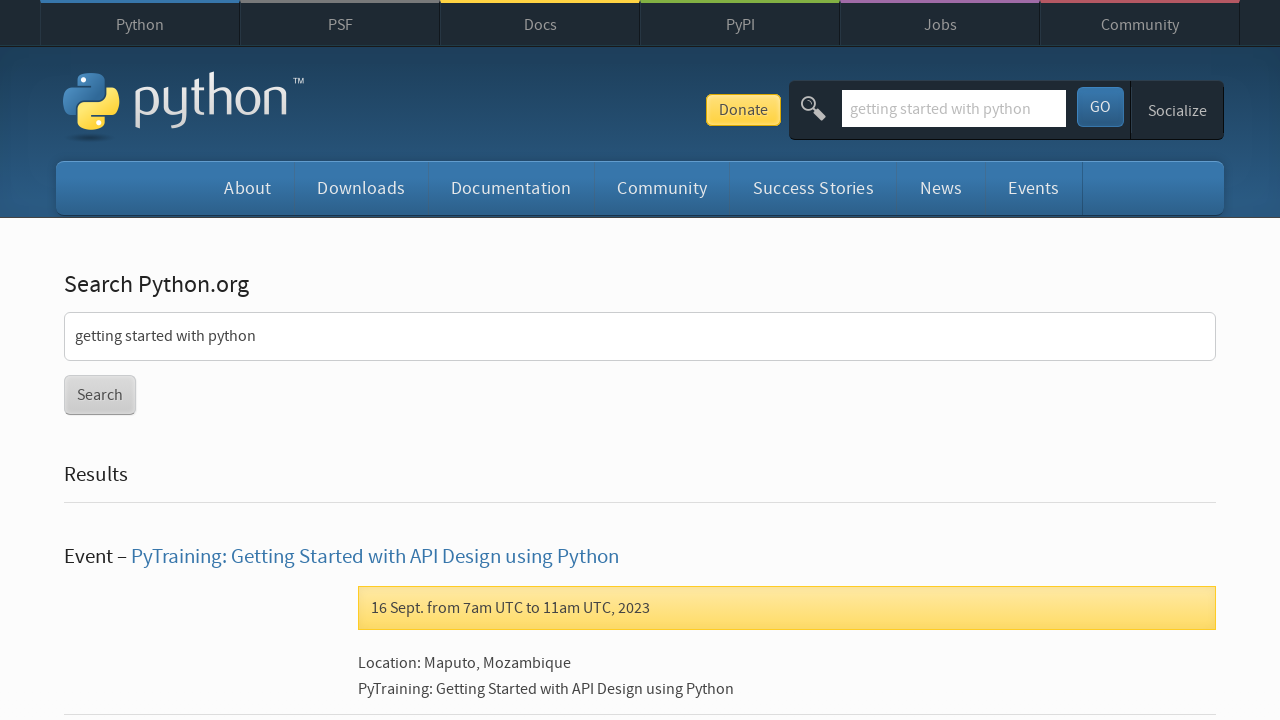

Waited for page to reach networkidle state
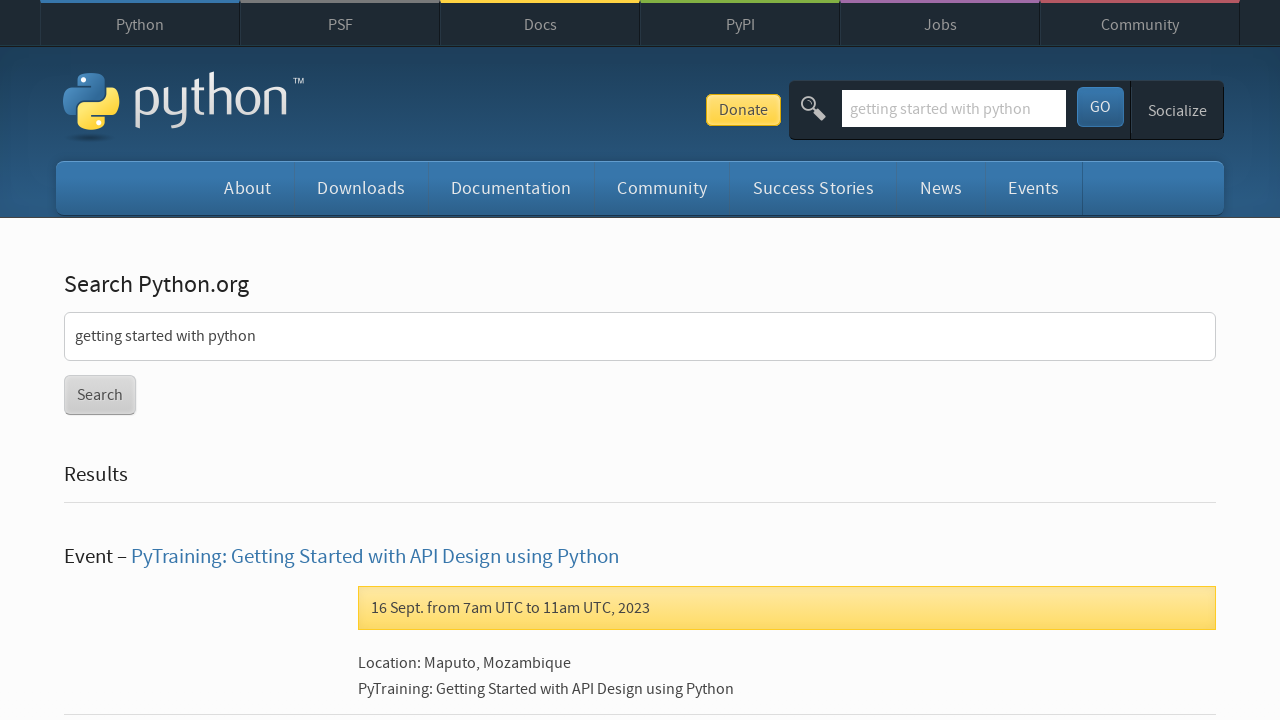

Verified search results are returned (no 'No results found' message)
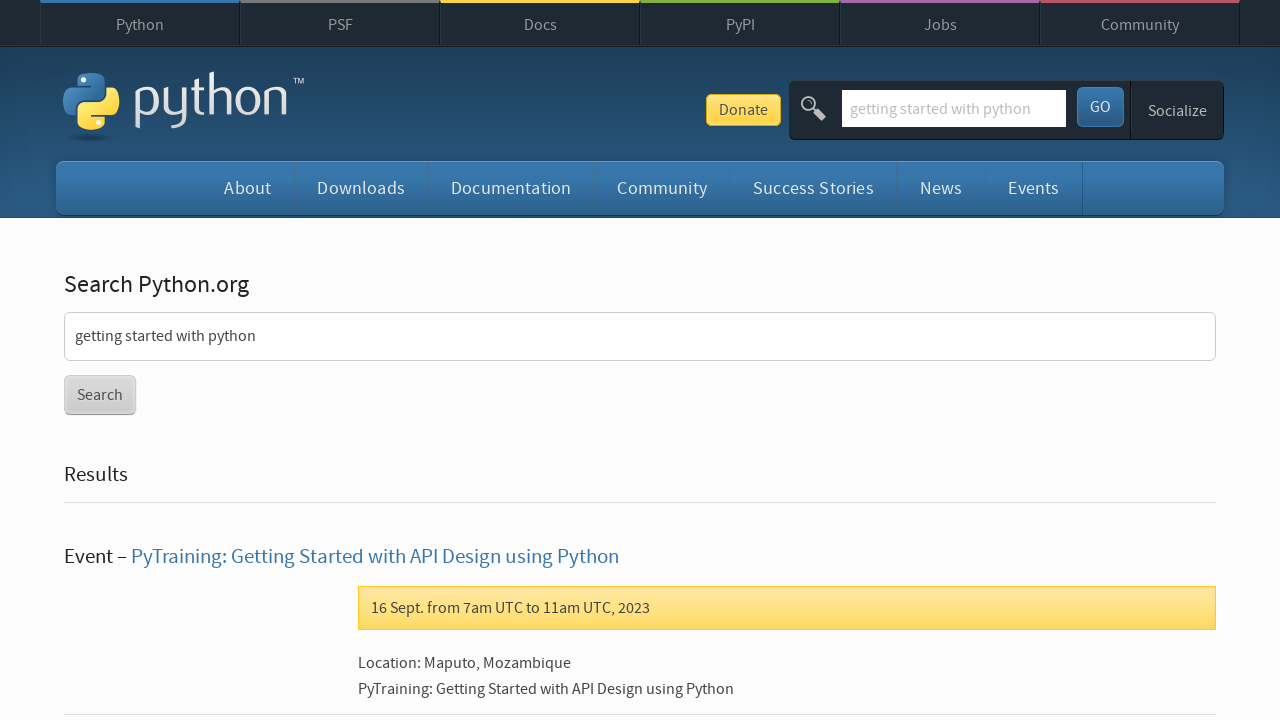

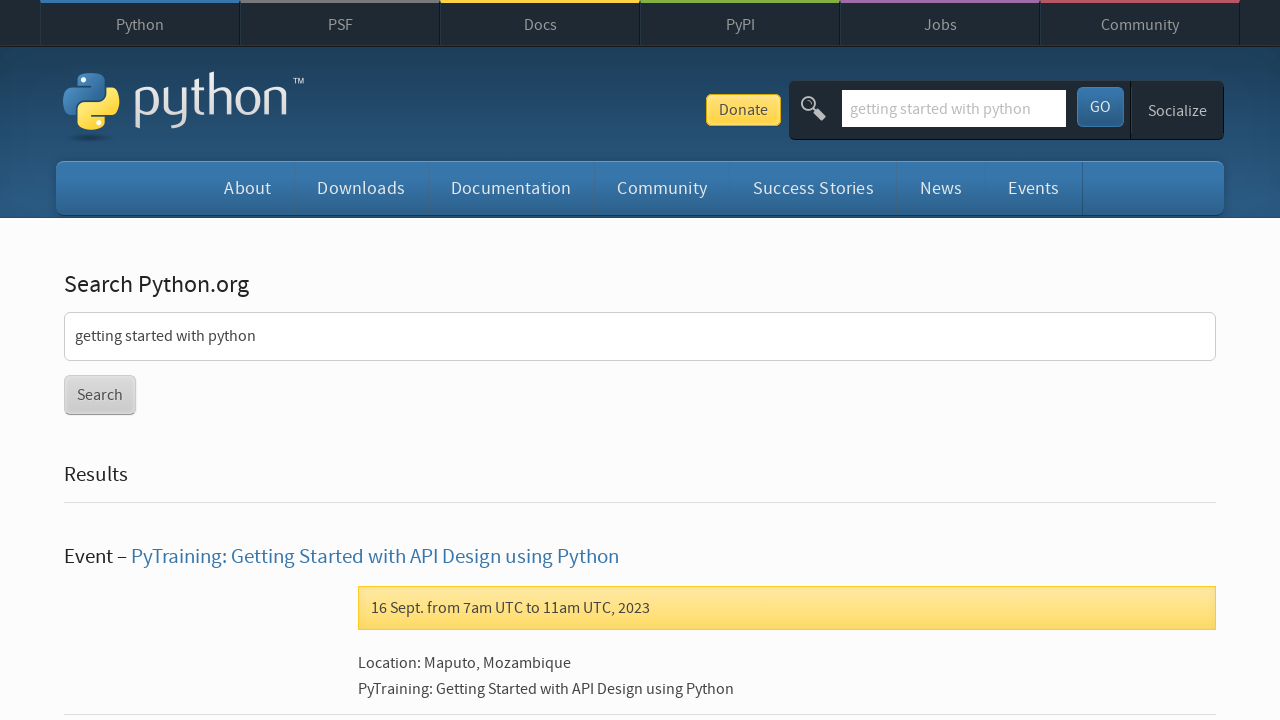